Tests basic browser navigation by navigating to Flipkart's homepage with window maximization and cookie clearing.

Starting URL: https://www.flipkart.com/

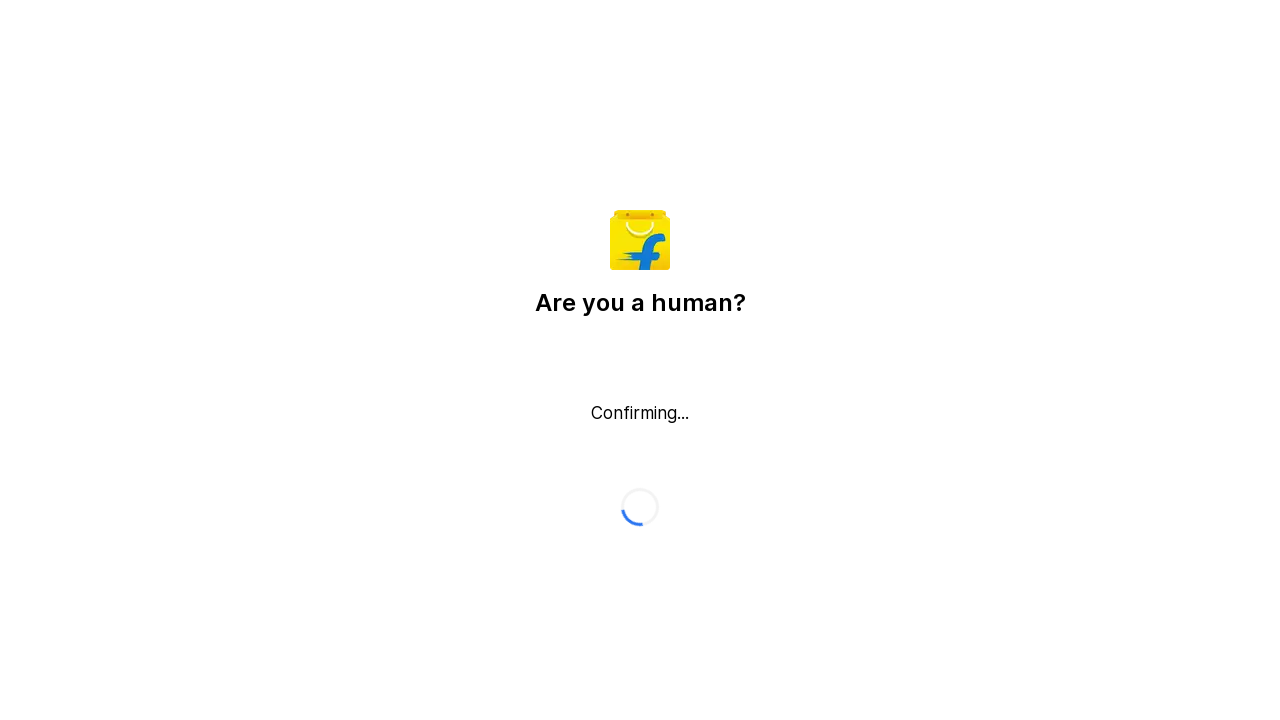

Waited for Flipkart homepage to reach domcontentloaded state
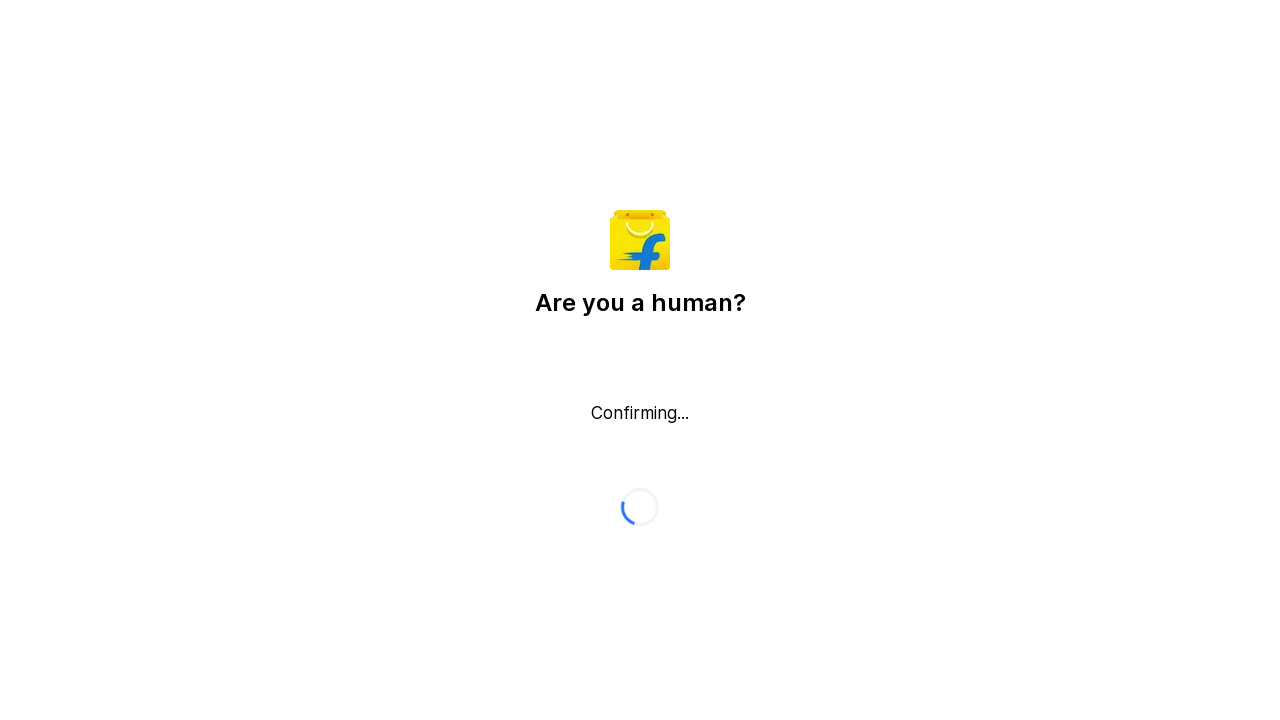

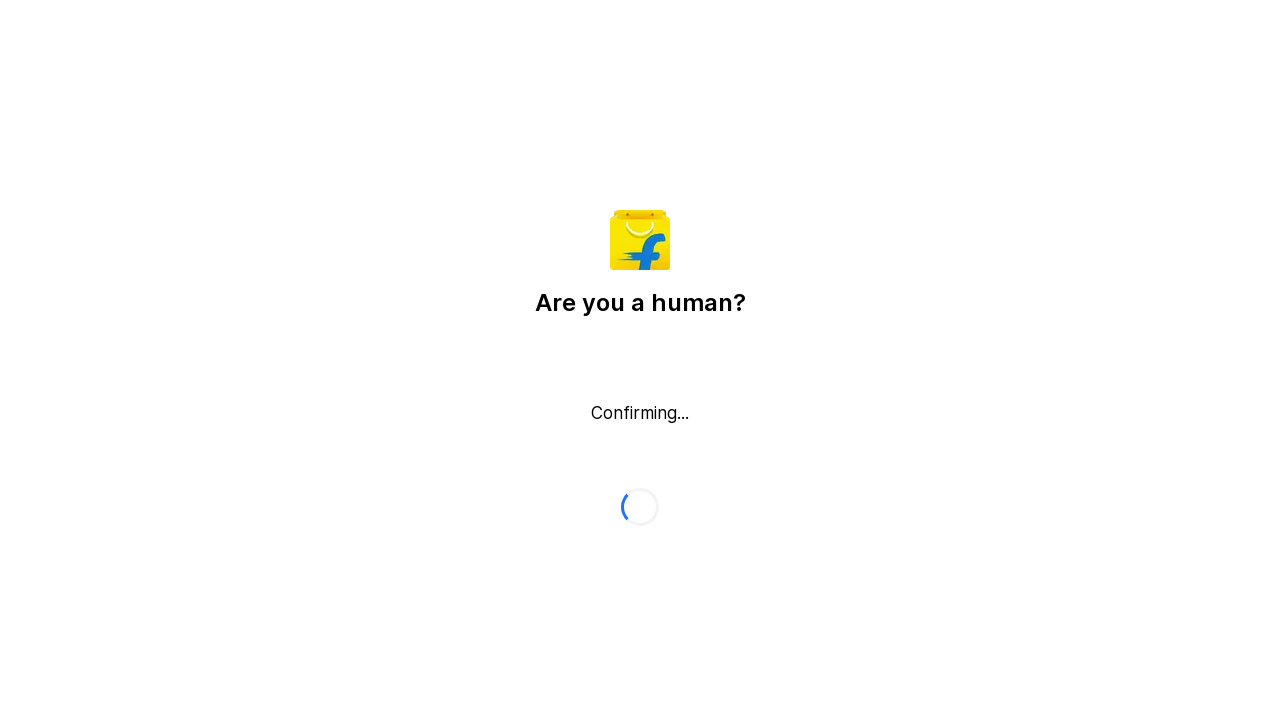